Opens the 4Ocean website and closes a popup if it appears

Starting URL: https://www.4ocean.com

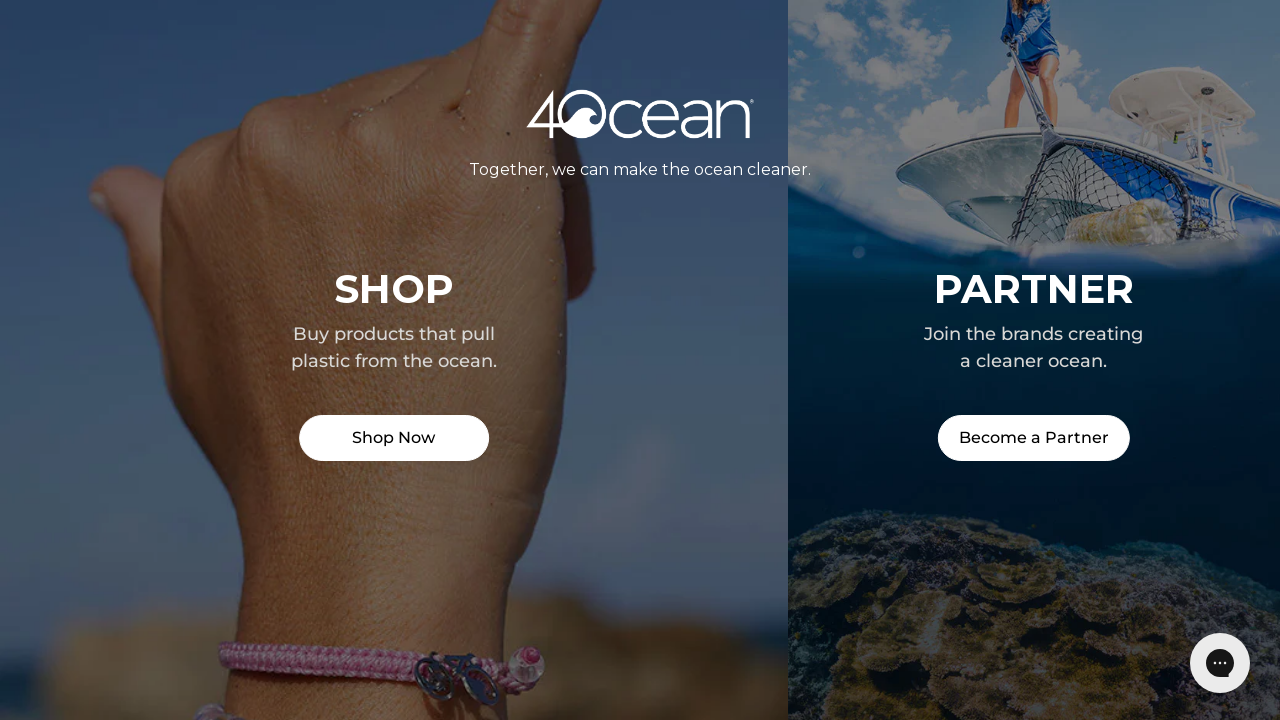

Navigated to 4Ocean website
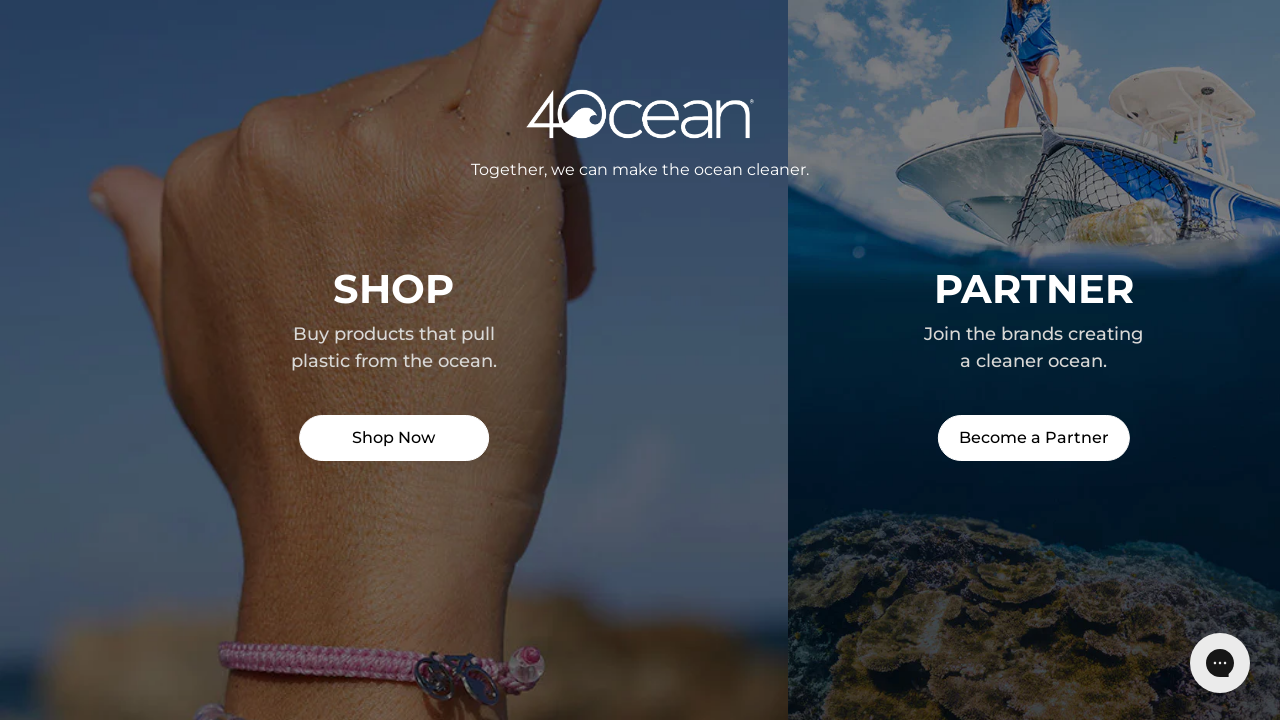

Waited 2 seconds for popup to appear
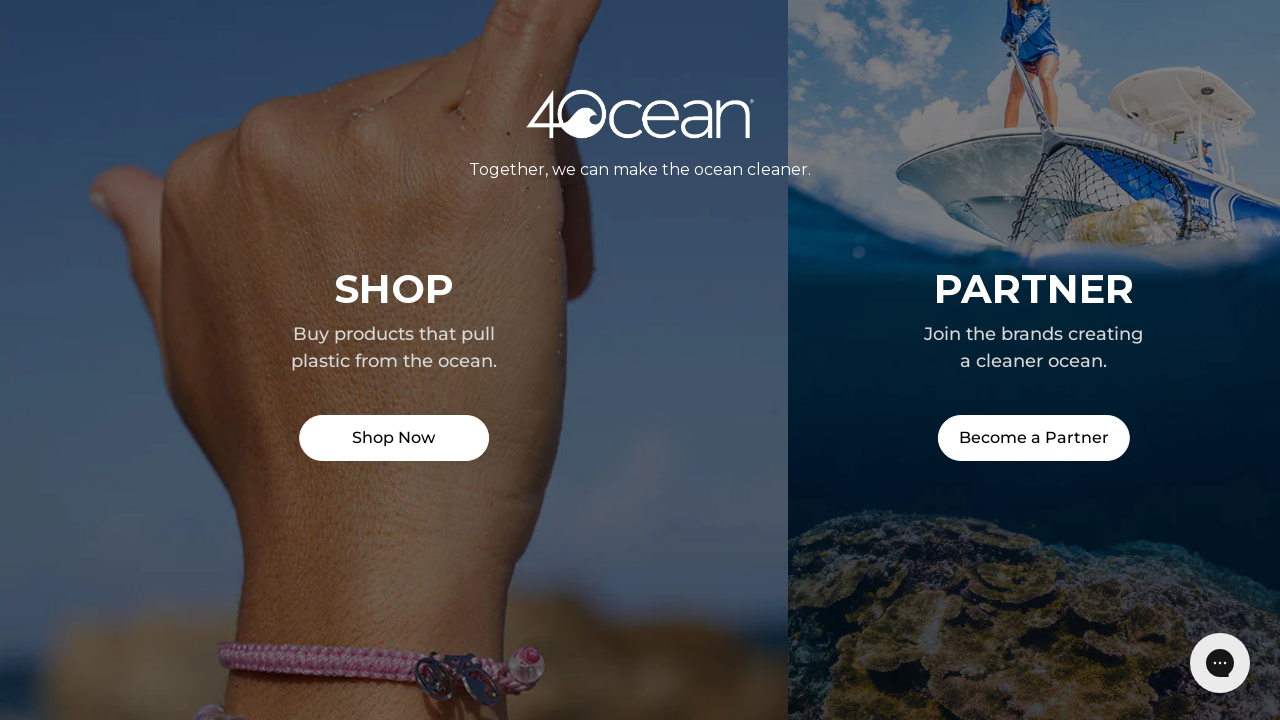

Located potential popup close button
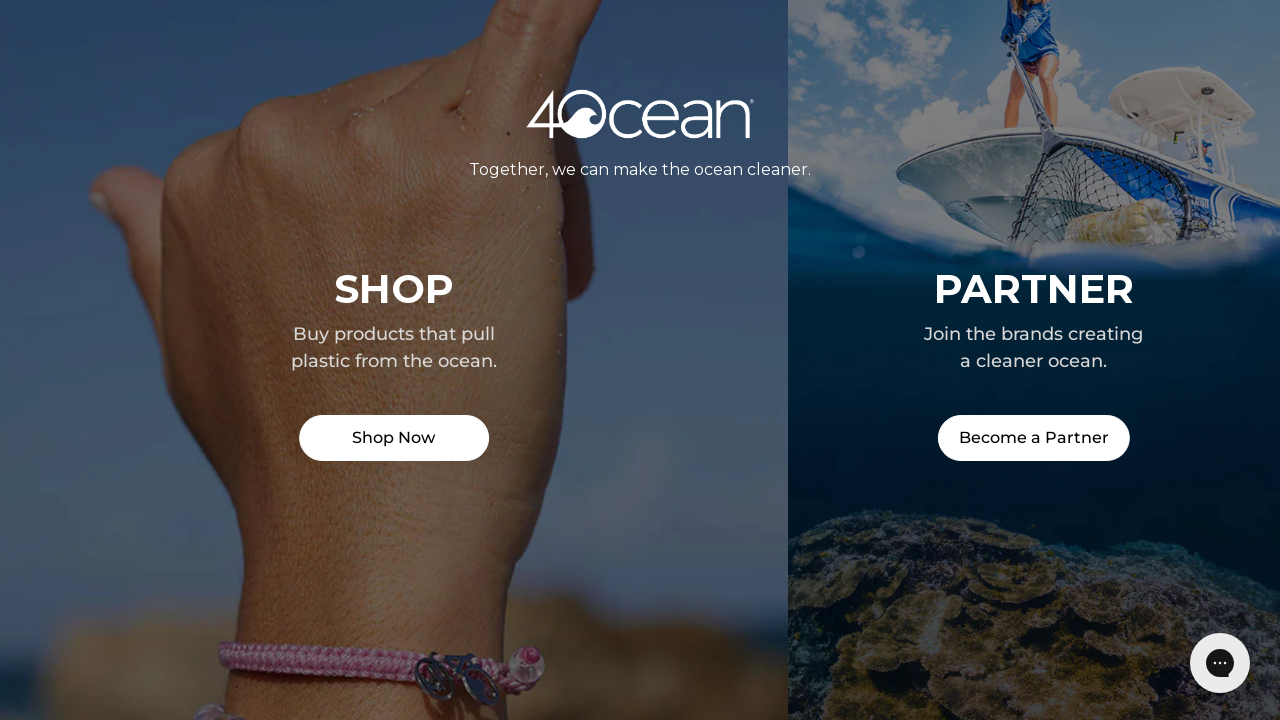

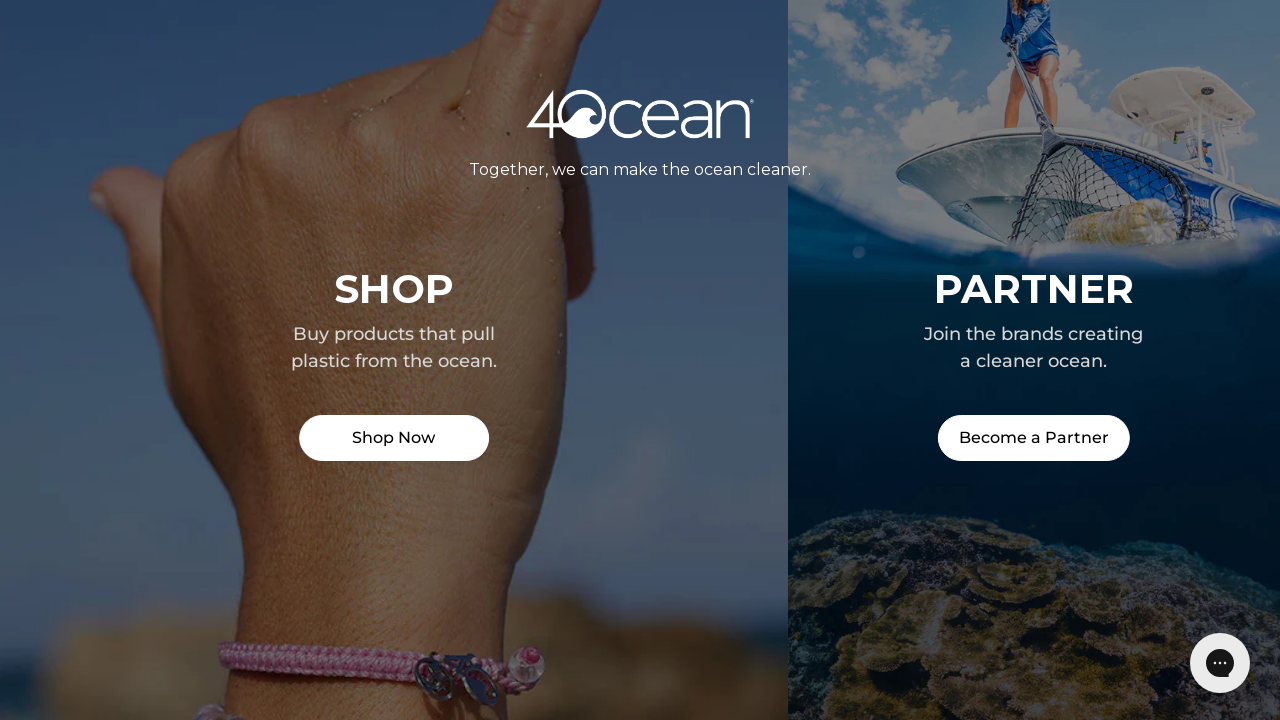